Tests login functionality and product navigation on Sauce Demo site by entering credentials and clicking on product links

Starting URL: https://www.saucedemo.com/

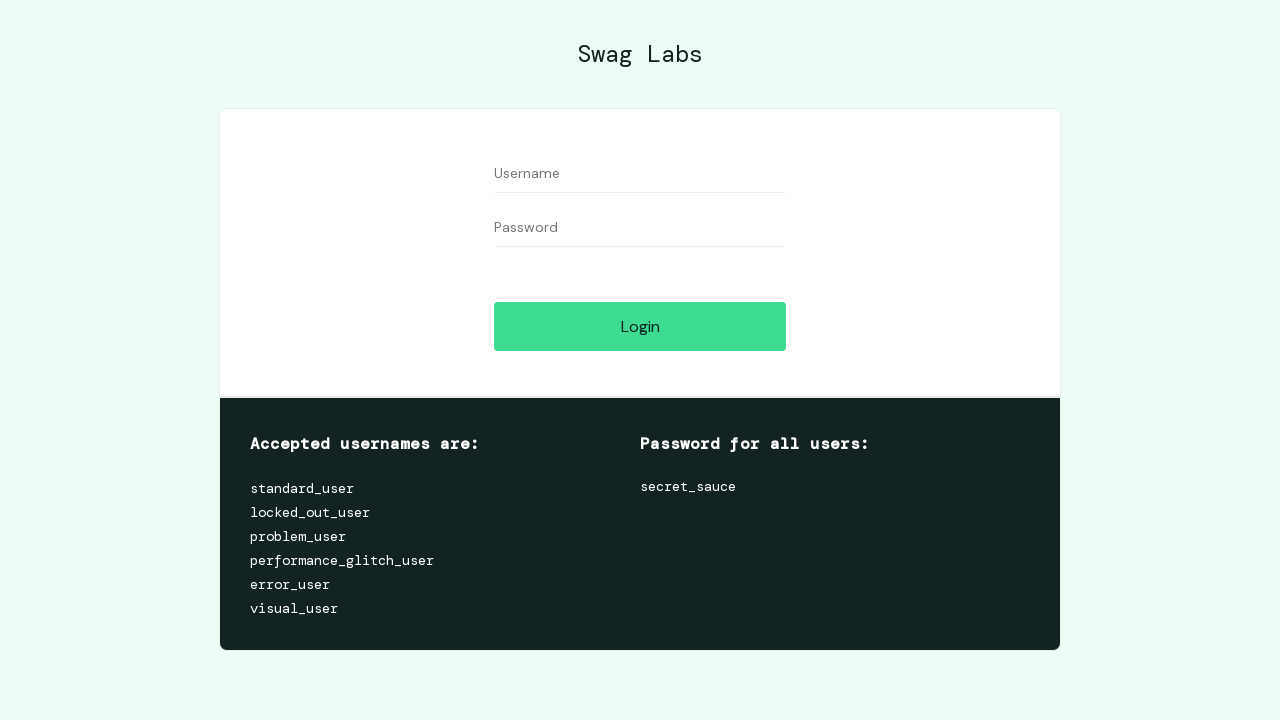

Filled username field with 'standard_user' on #user-name
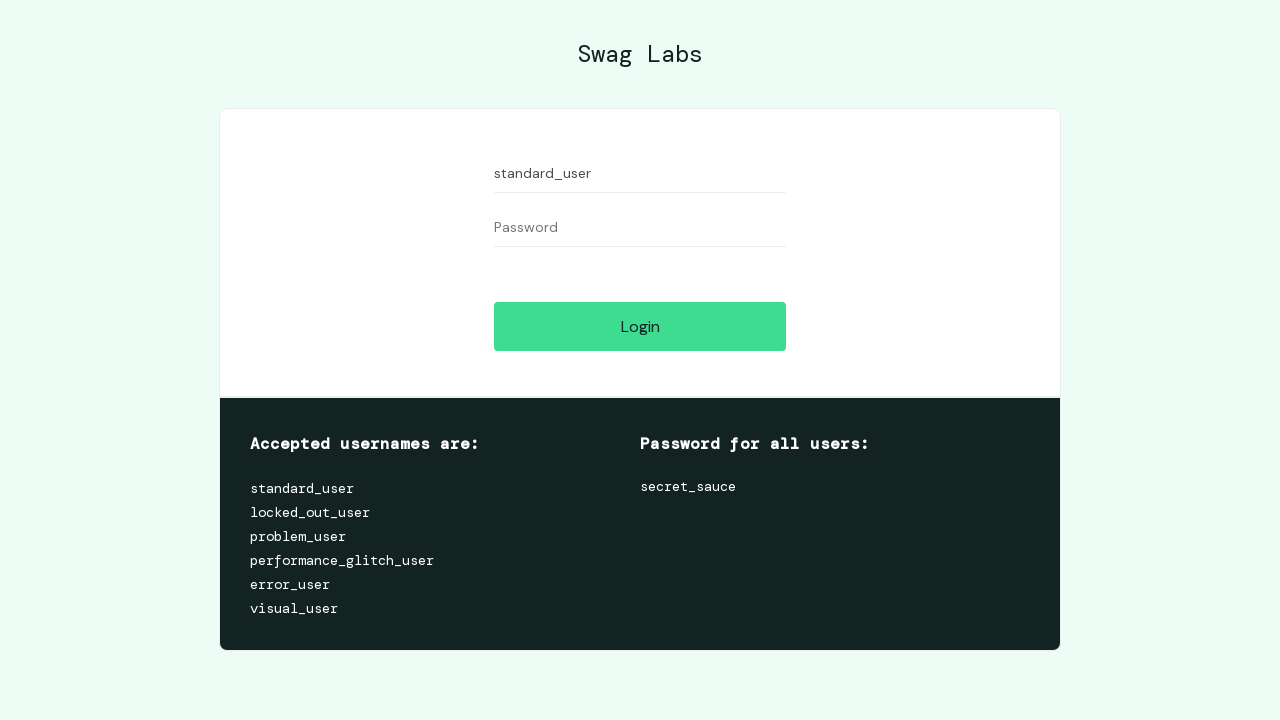

Filled password field with 'secret_sauce' on #password
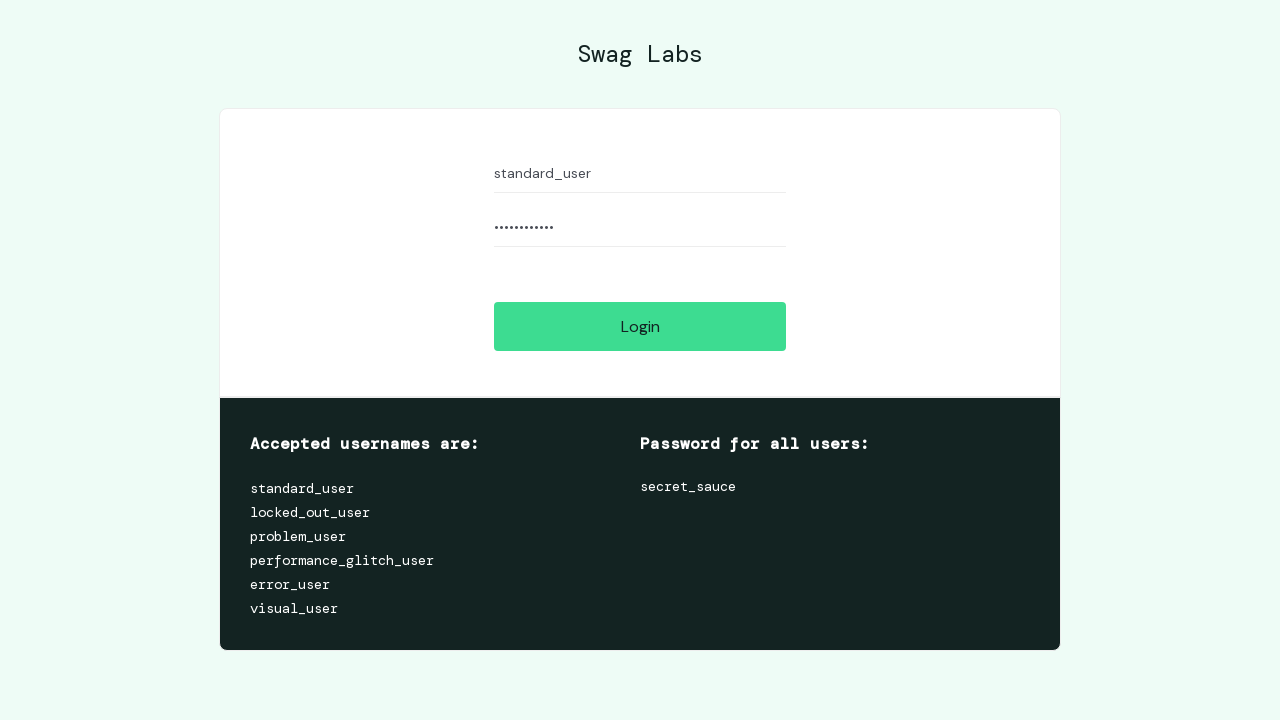

Clicked login button at (640, 326) on #login-button
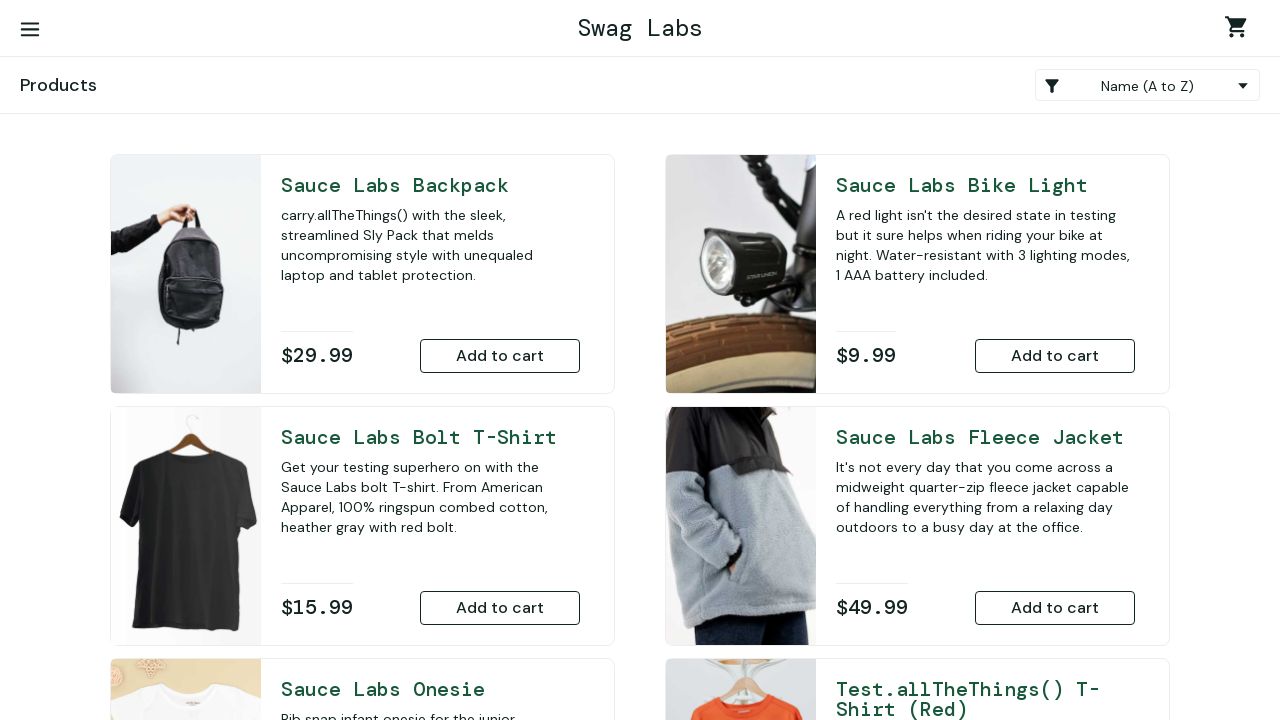

Clicked on link containing 'Sauce' at (430, 185) on text=Sauce
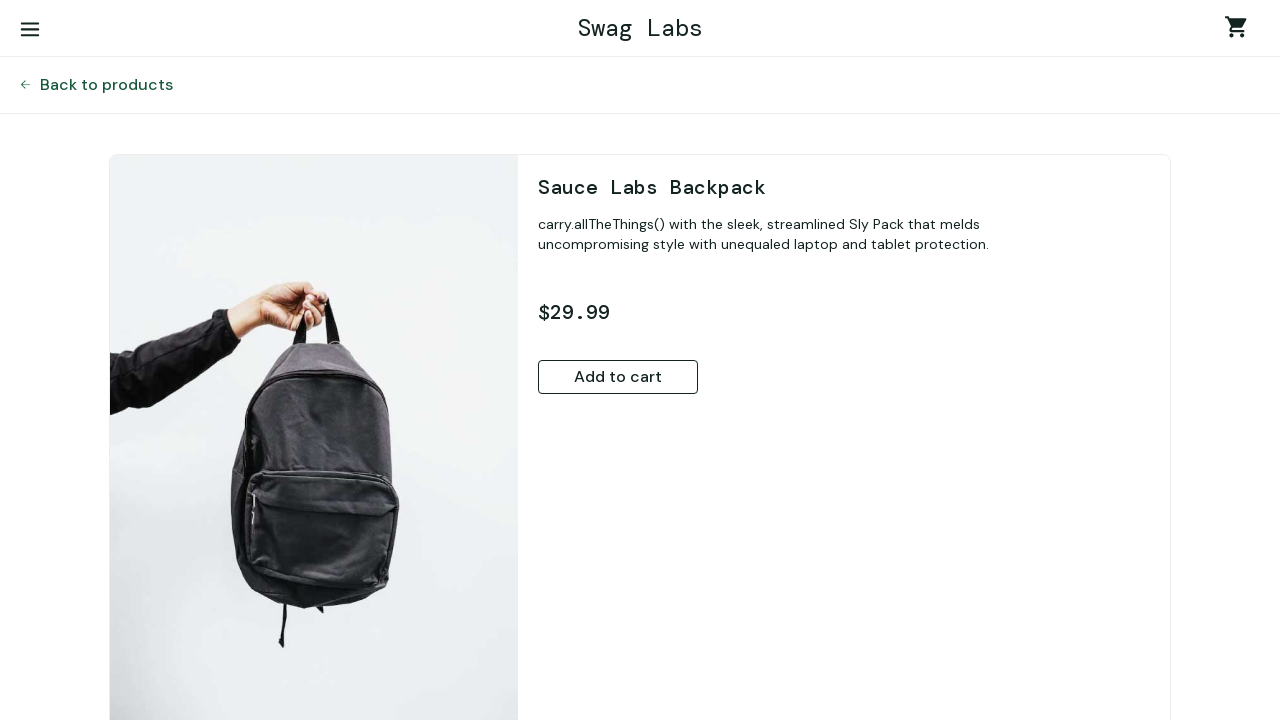

Clicked on 'Sauce Labs Backpack' product link at (768, 187) on text=Sauce Labs Backpack
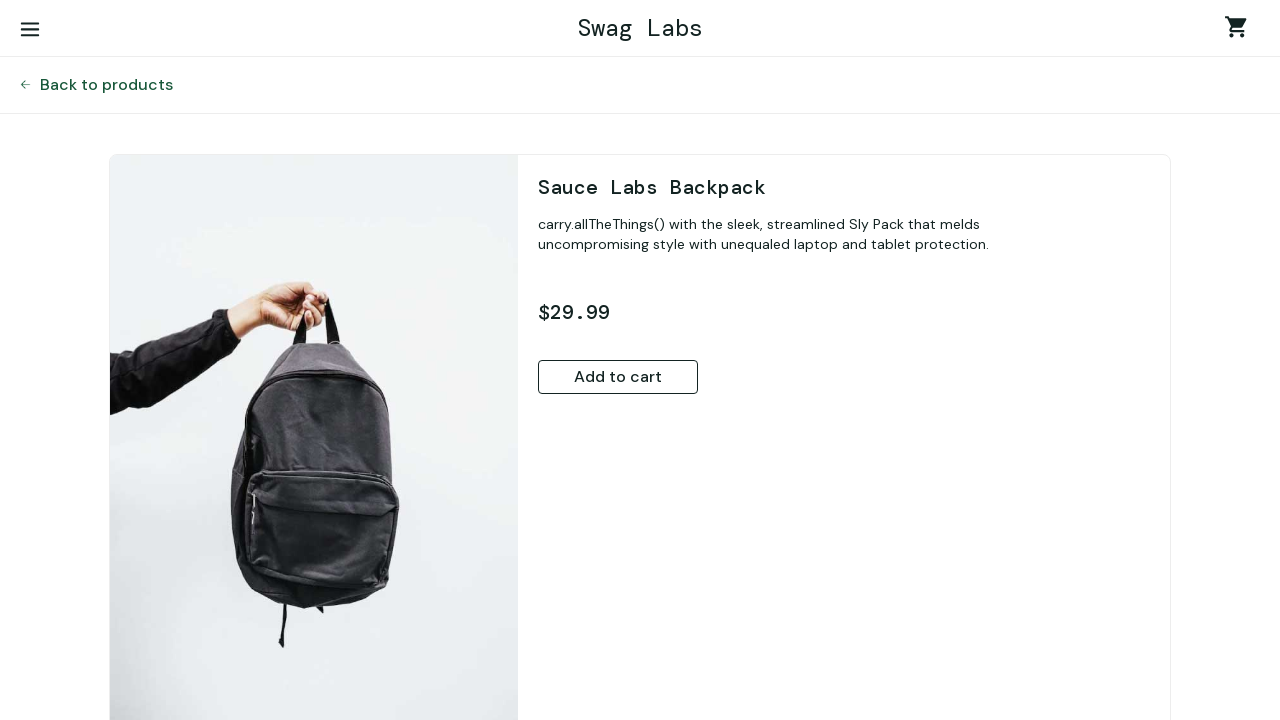

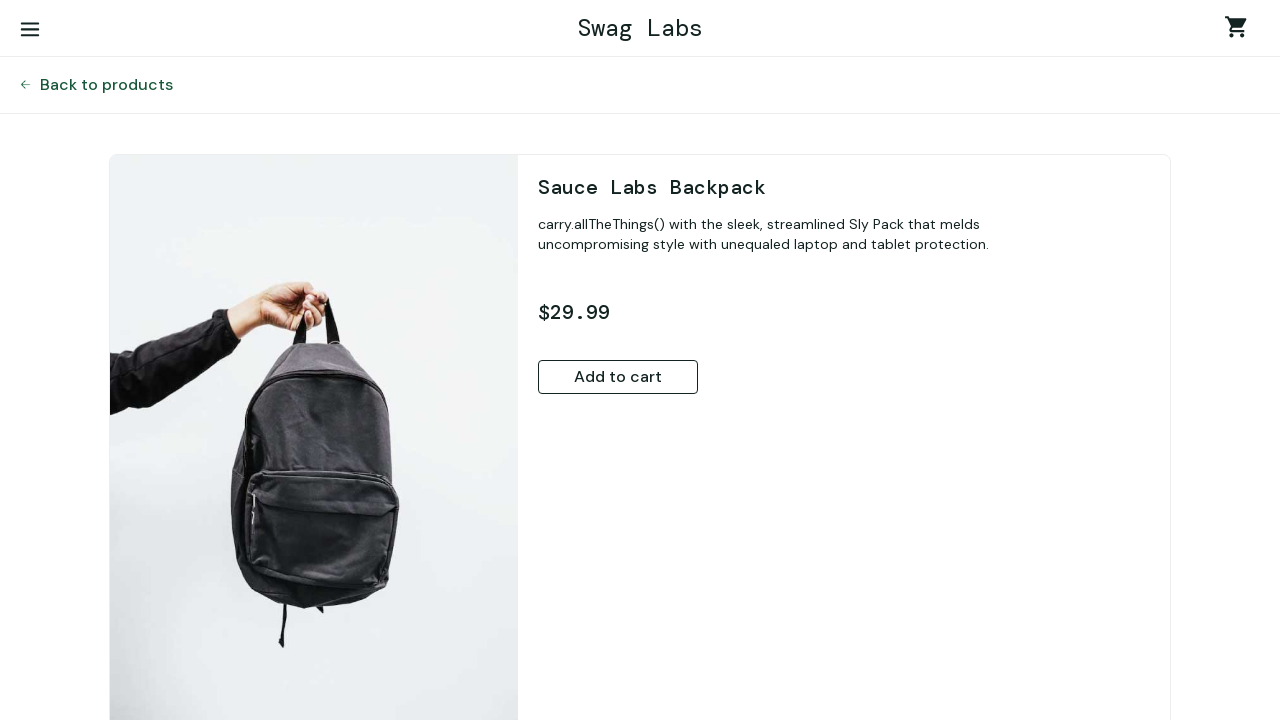